Tests that the counter displays the correct number of todo items as items are added

Starting URL: https://demo.playwright.dev/todomvc

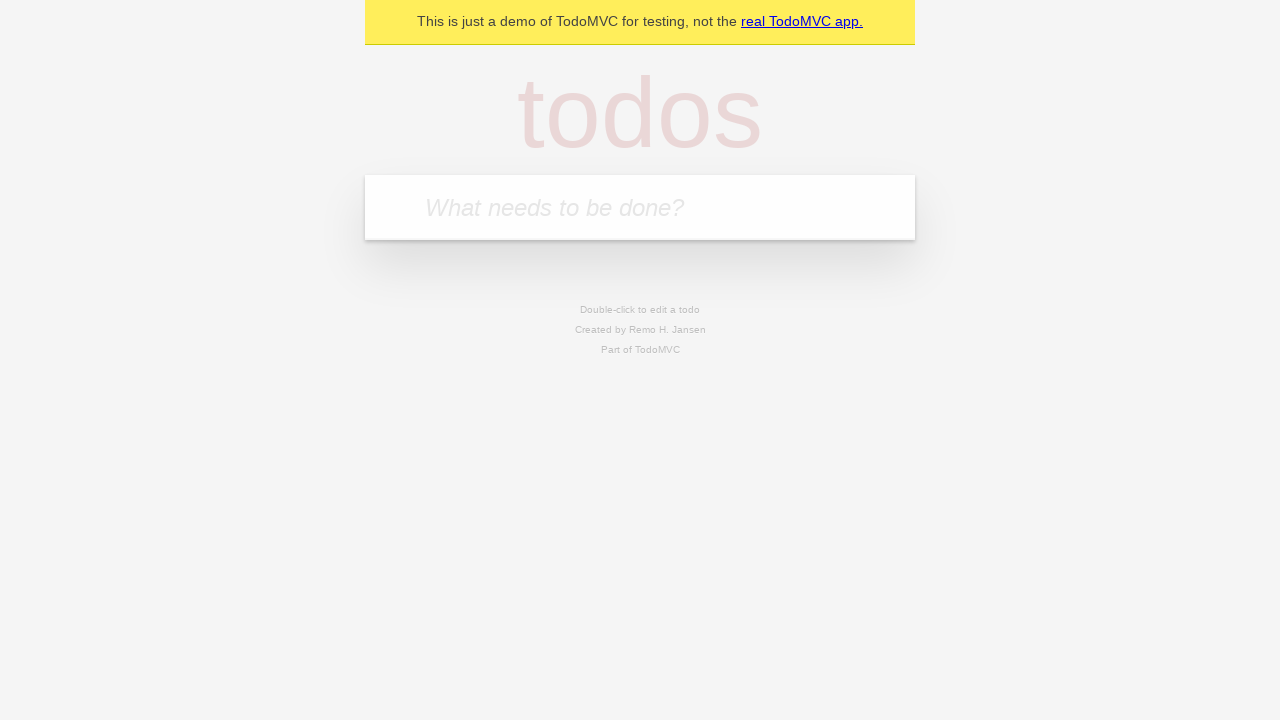

Filled todo input field with 'buy some cheese' on internal:attr=[placeholder="What needs to be done?"i]
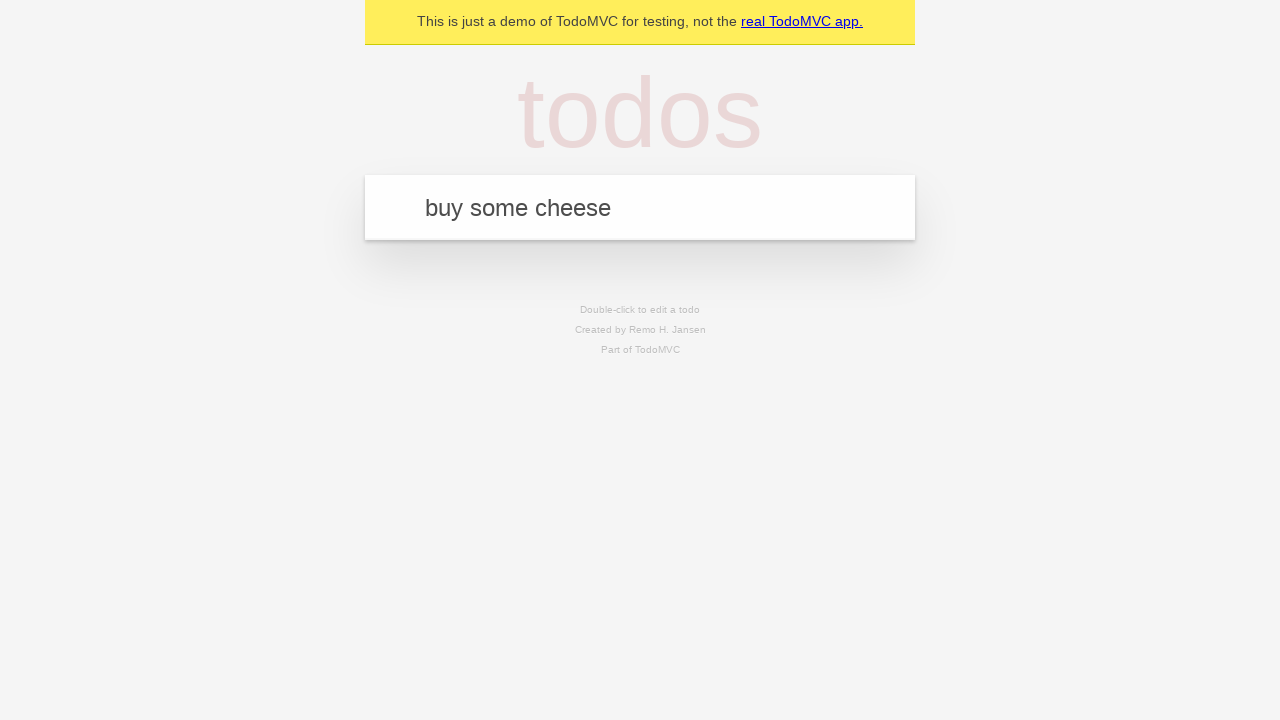

Pressed Enter to create first todo item on internal:attr=[placeholder="What needs to be done?"i]
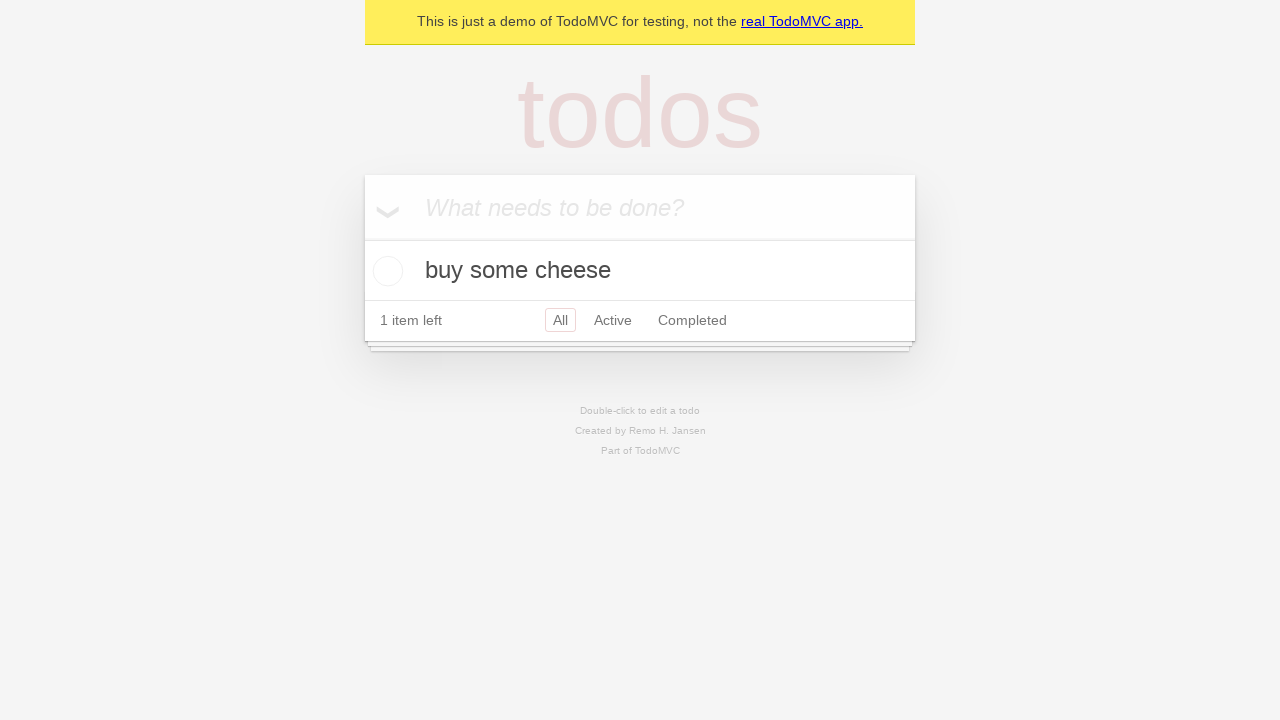

Todo counter appeared showing 1 item
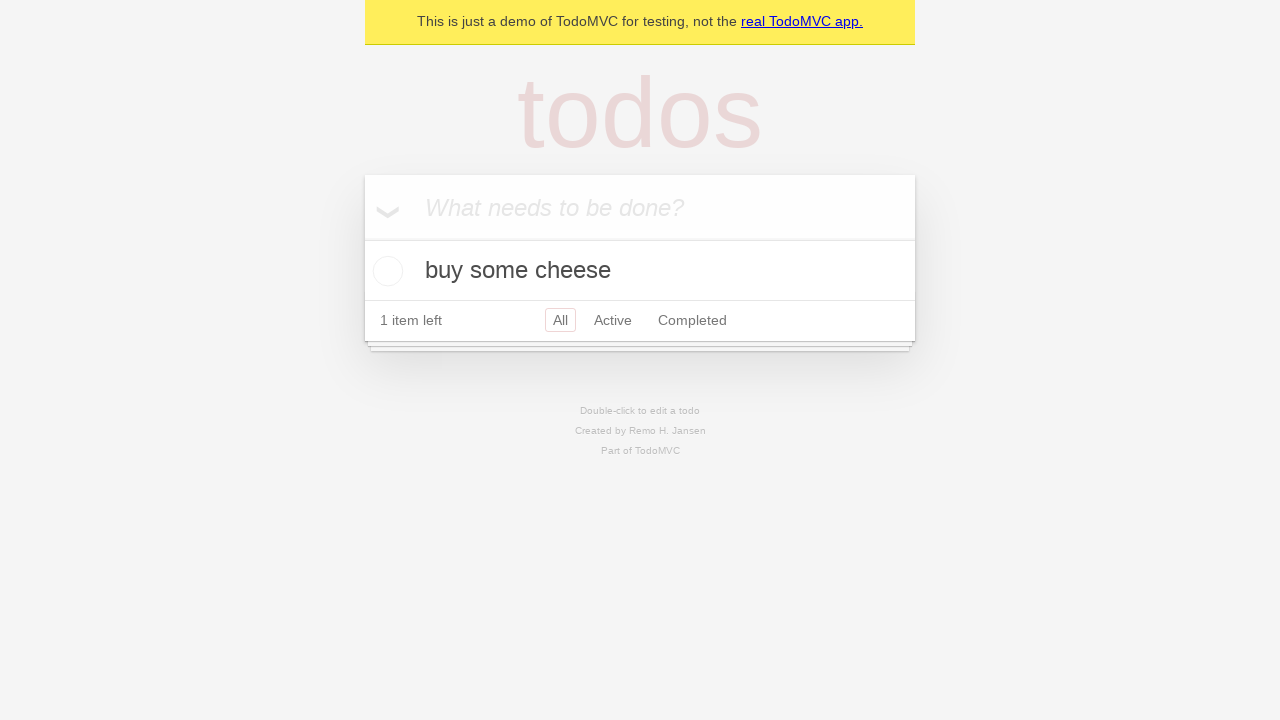

Filled todo input field with 'feed the cat' on internal:attr=[placeholder="What needs to be done?"i]
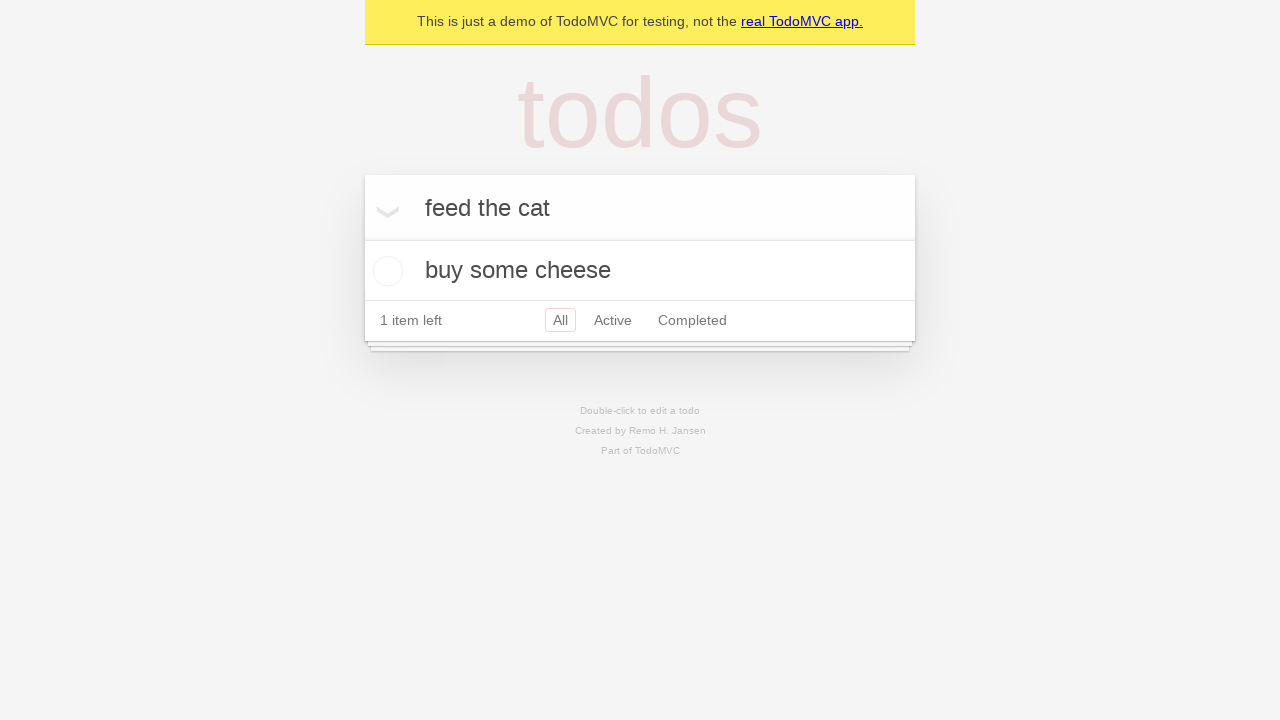

Pressed Enter to create second todo item on internal:attr=[placeholder="What needs to be done?"i]
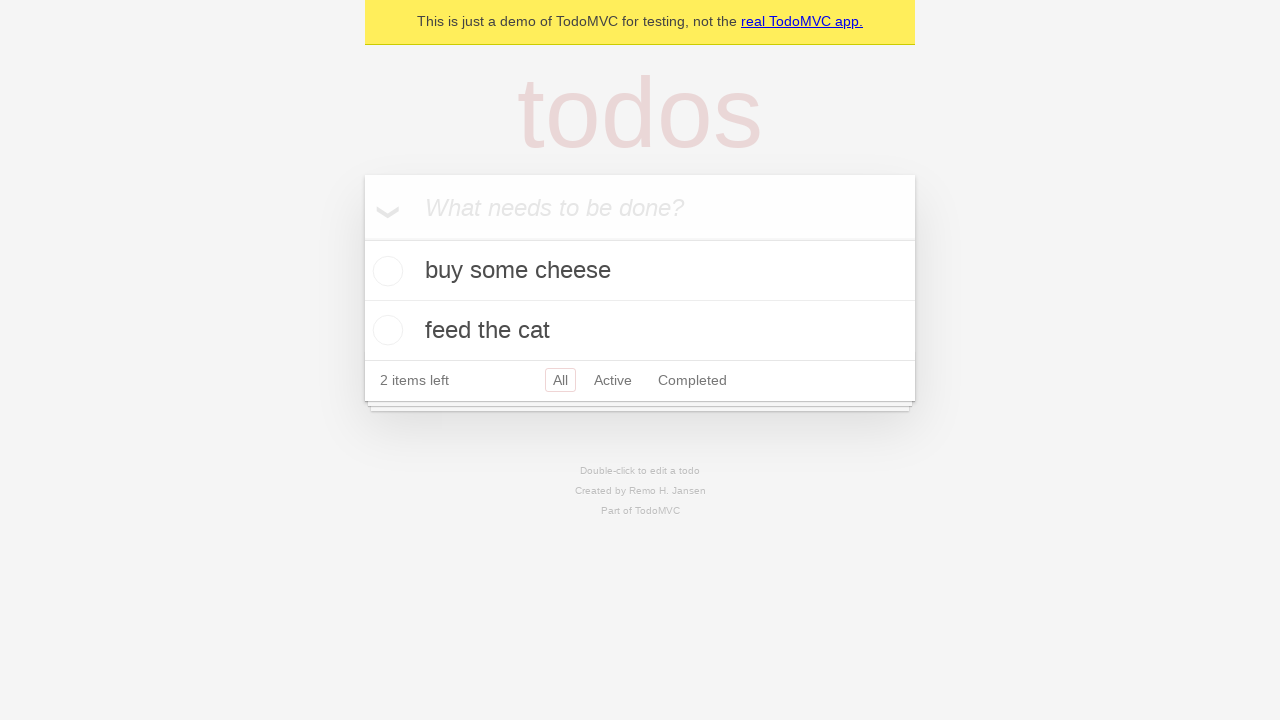

Second todo item appeared and counter should now show 2 items
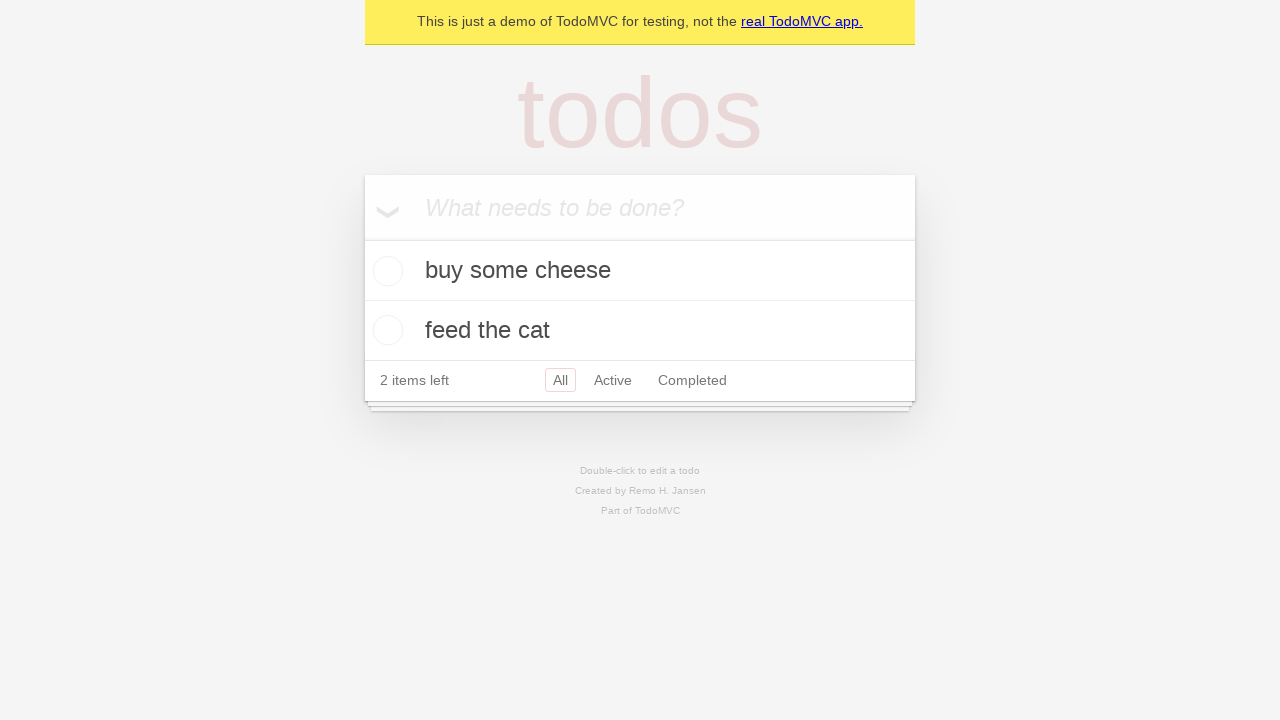

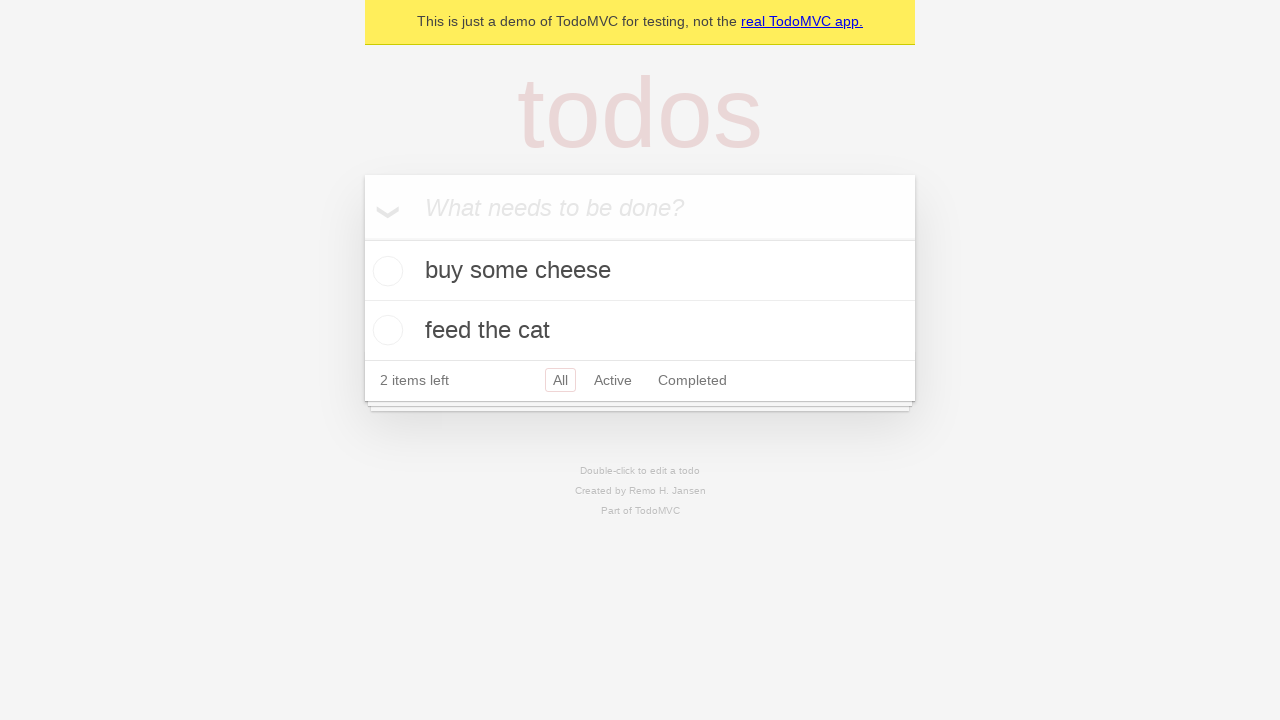